Tests JavaScript alert handling by clicking a button that triggers an alert popup, then accepting/dismissing the alert

Starting URL: https://demoqa.com/alerts

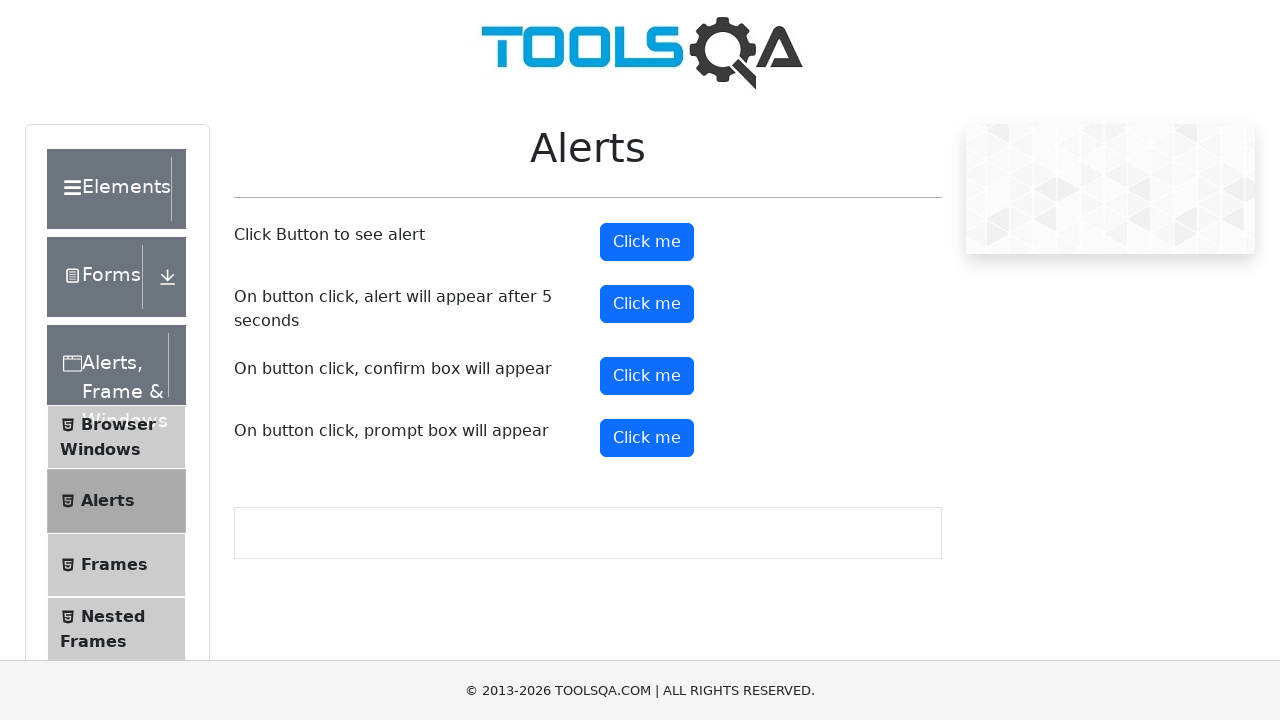

Waited for alert button to load on the page
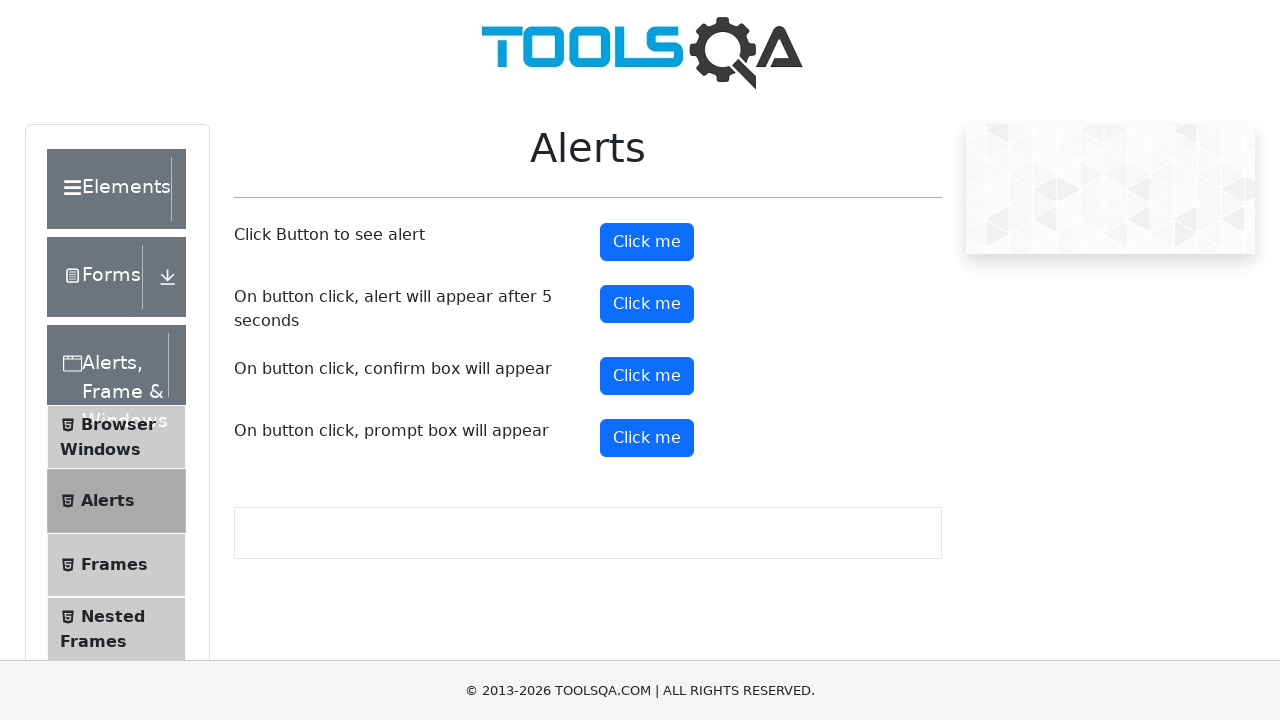

Clicked the alert button to trigger JavaScript alert at (647, 242) on #alertButton
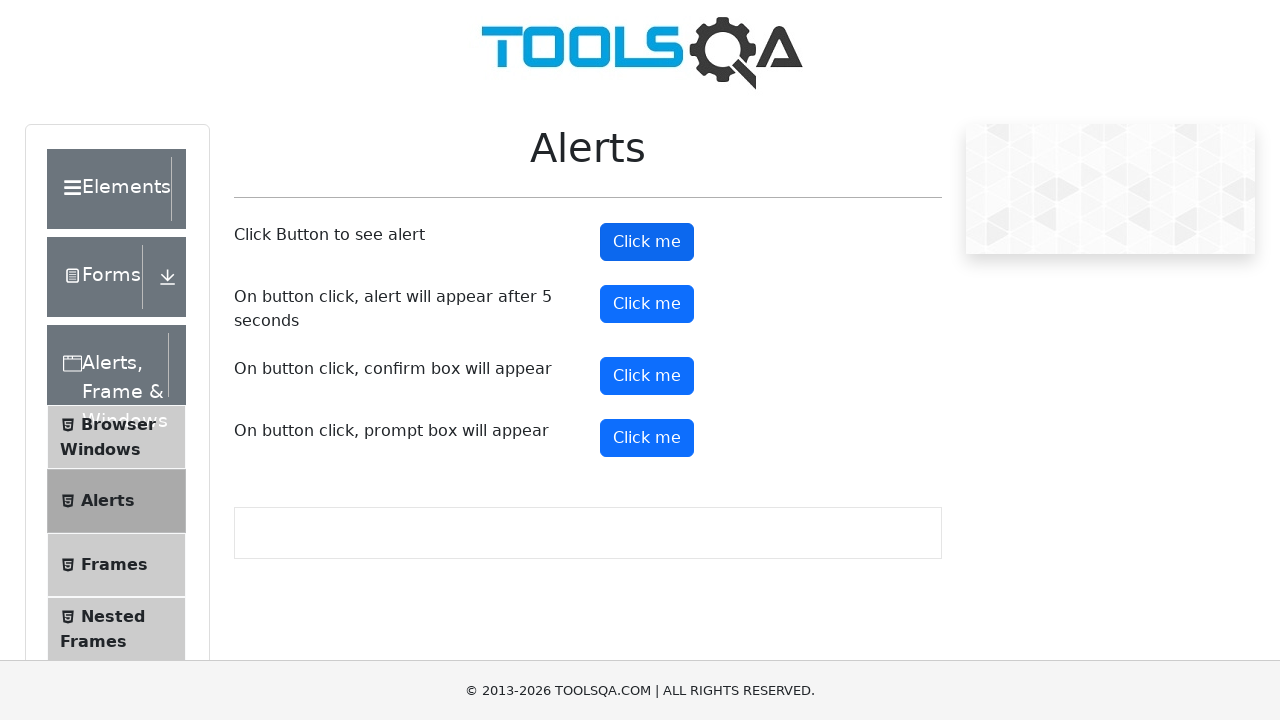

Set up dialog handler to accept alerts
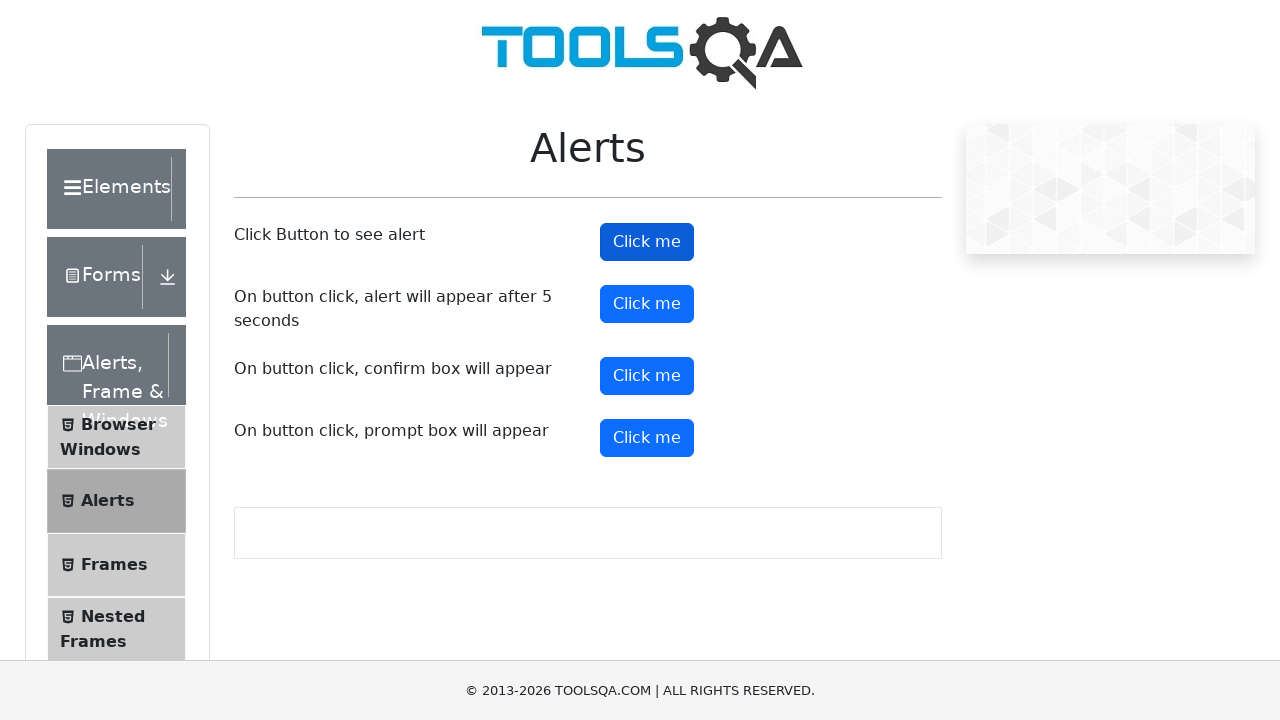

Registered dialog handler function to print and accept alerts
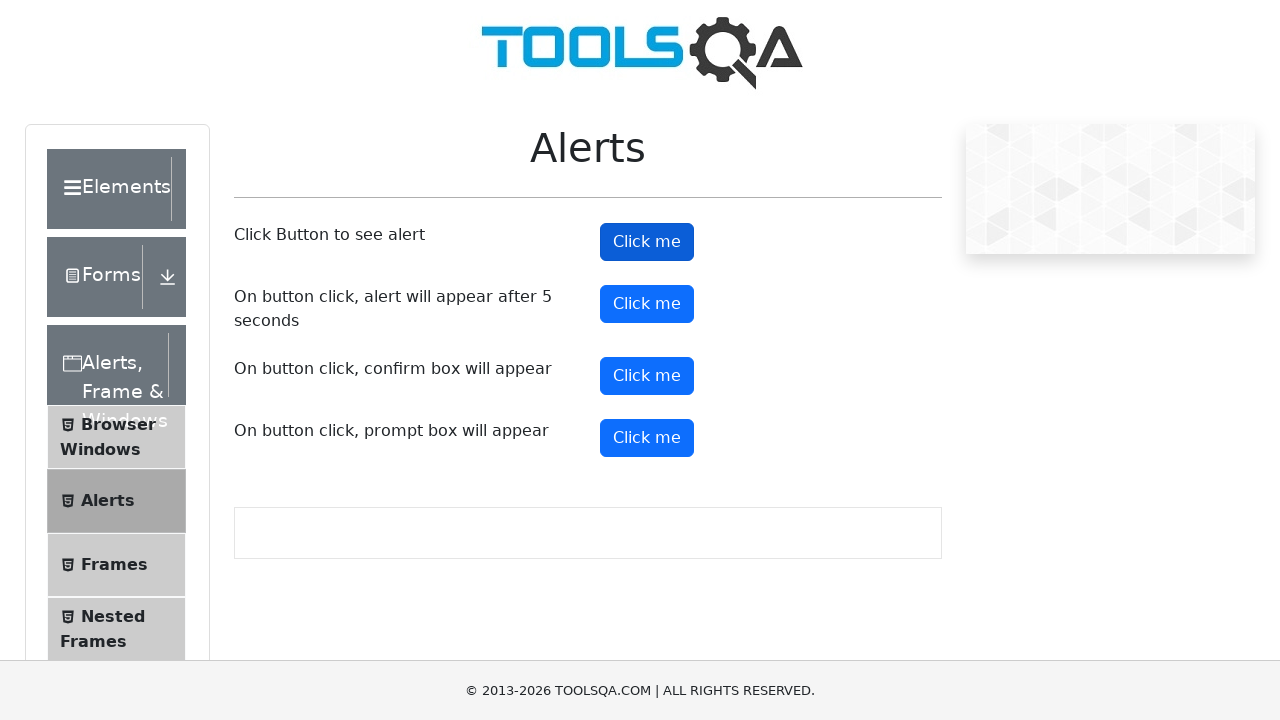

Clicked the alert button to trigger the dialog at (647, 242) on #alertButton
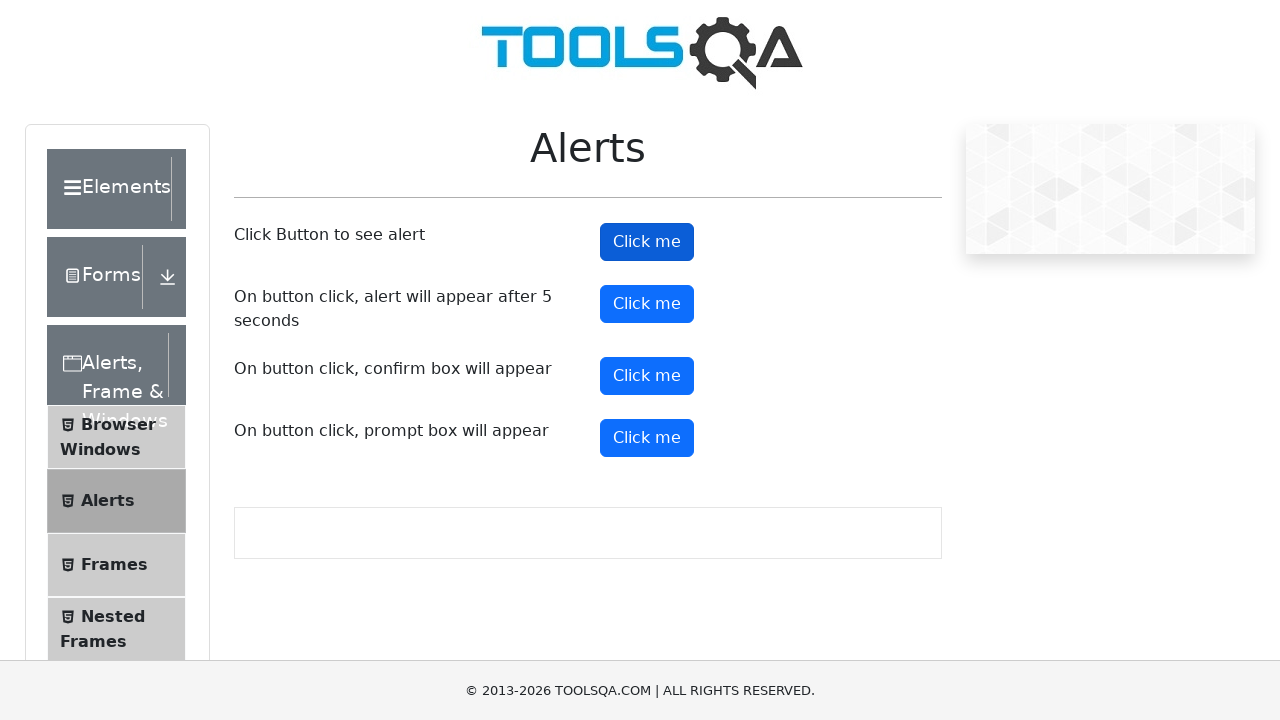

Waited 500ms for the alert dialog to be processed
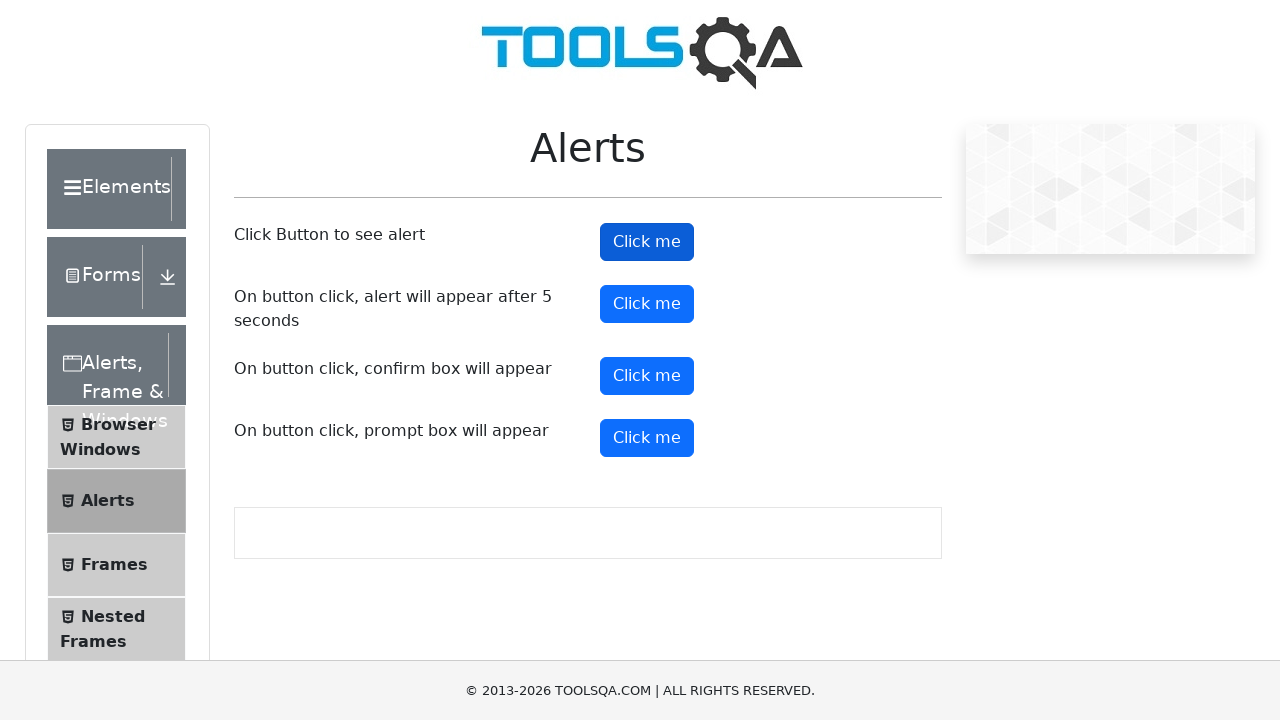

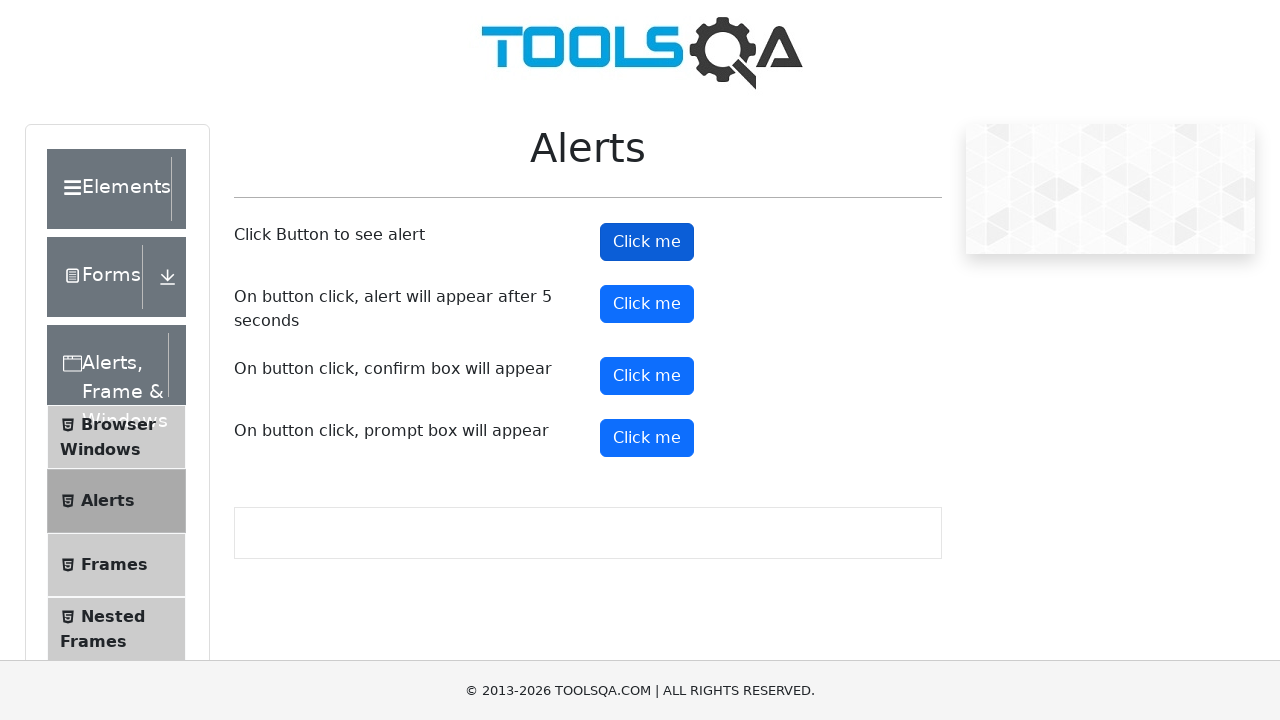